Tests that clicking on an added element's delete button removes the element

Starting URL: http://the-internet.herokuapp.com/add_remove_elements/

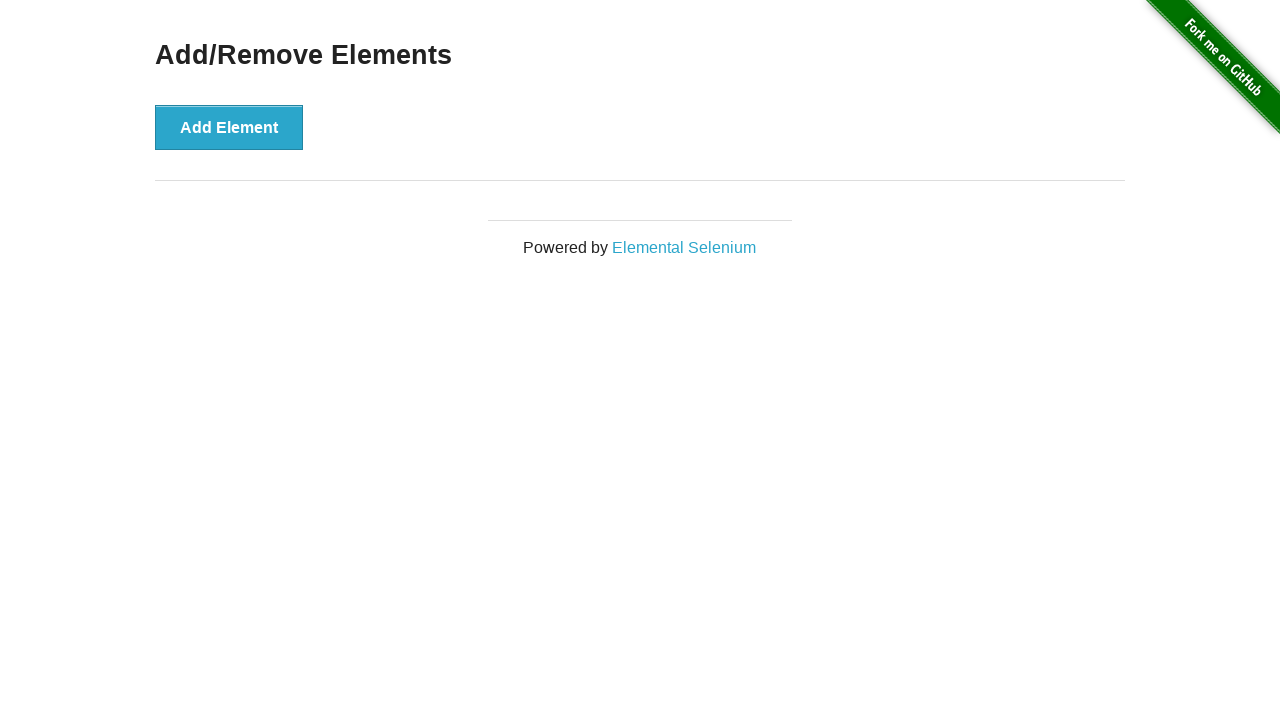

Clicked Add Element button to add a new element at (229, 127) on button:has-text('Add Element')
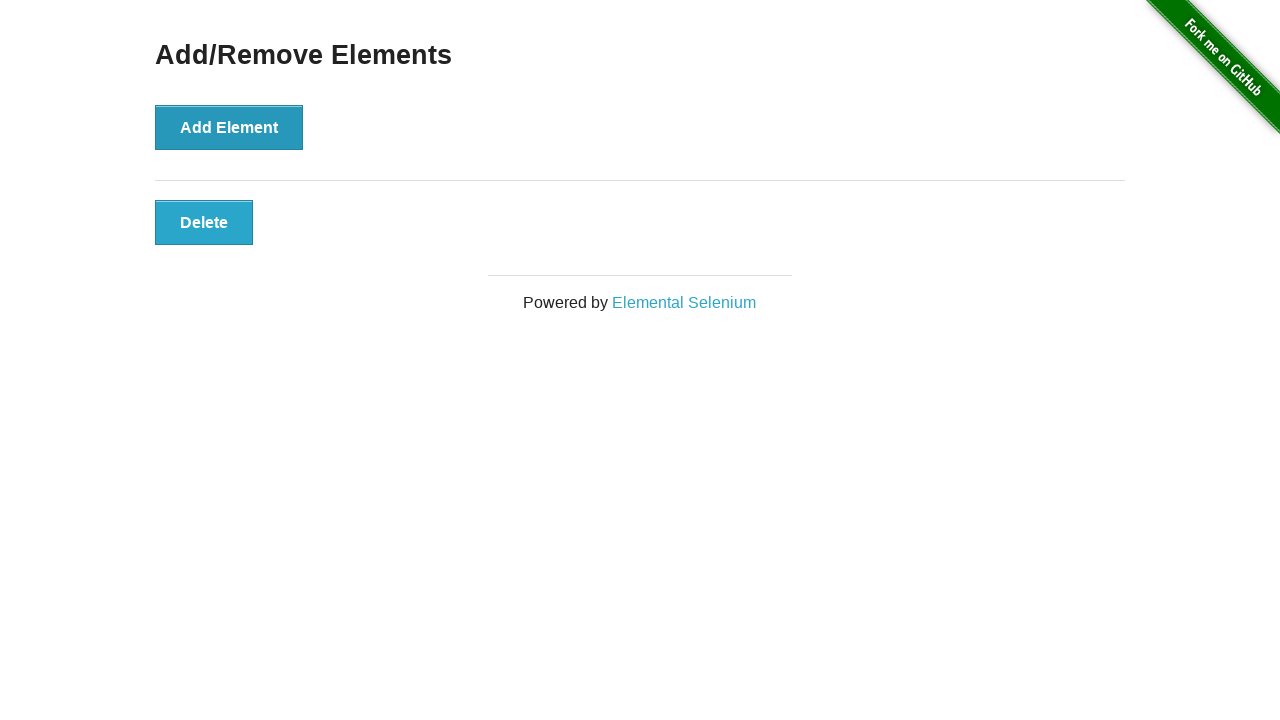

New element with class 'added-manually' appeared
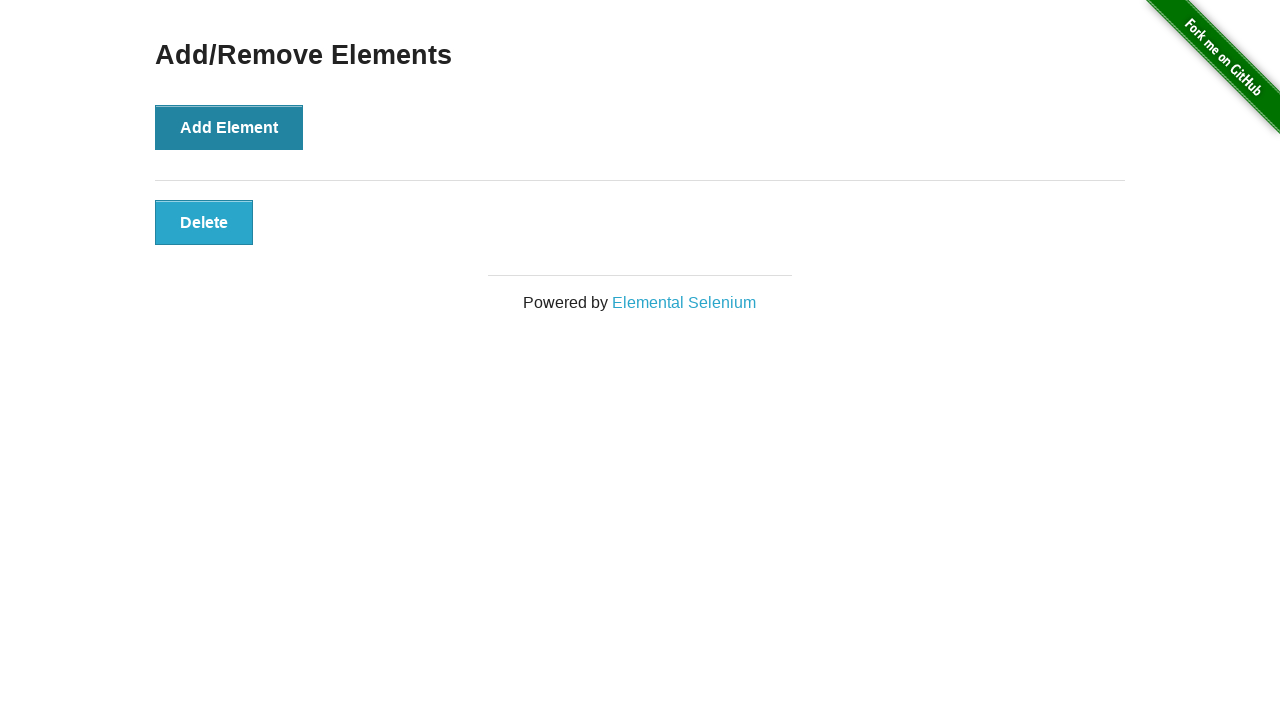

Clicked delete button on the added element at (204, 222) on .added-manually
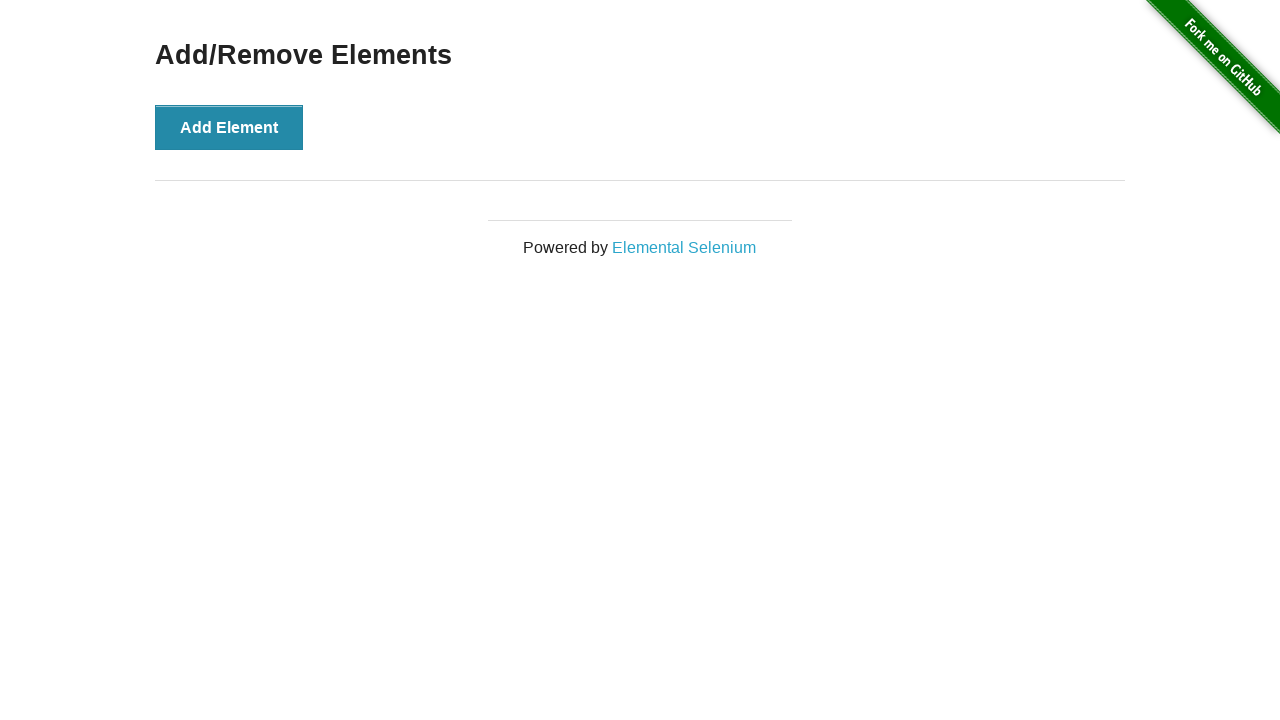

Element was successfully removed from the page
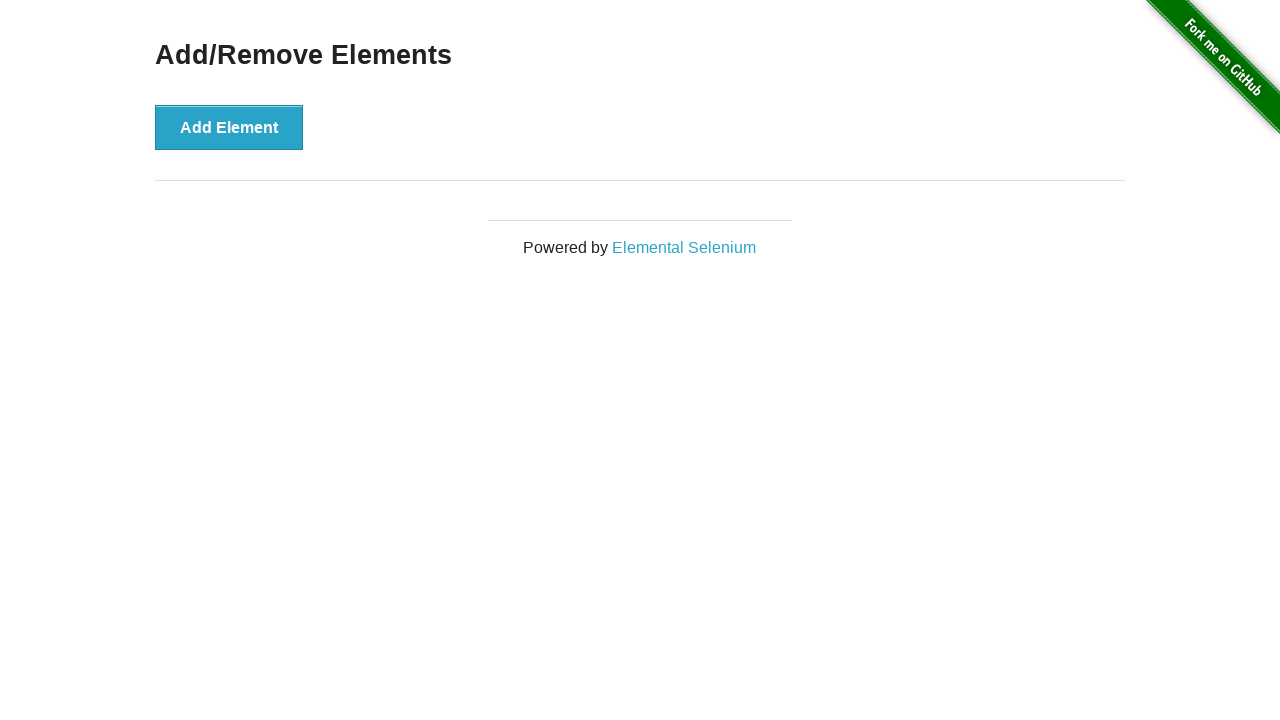

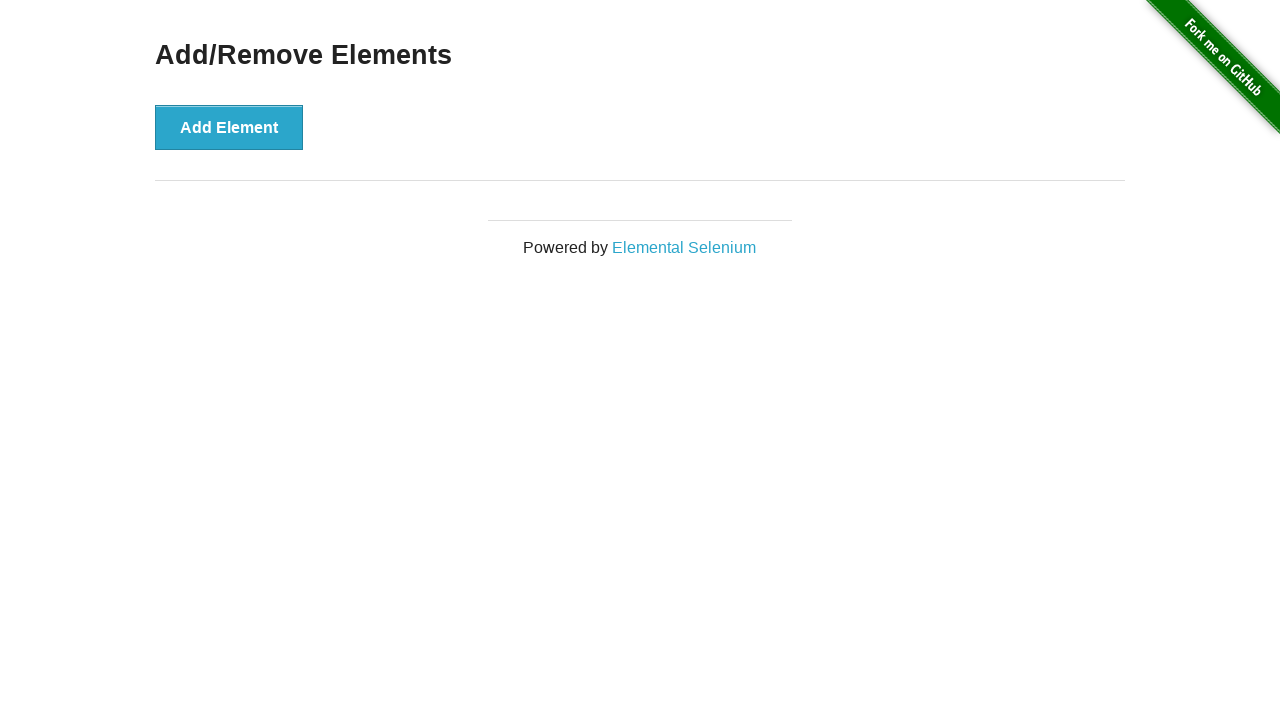